Tests that new todo items are appended to the bottom of the list and the counter shows correct count

Starting URL: https://demo.playwright.dev/todomvc

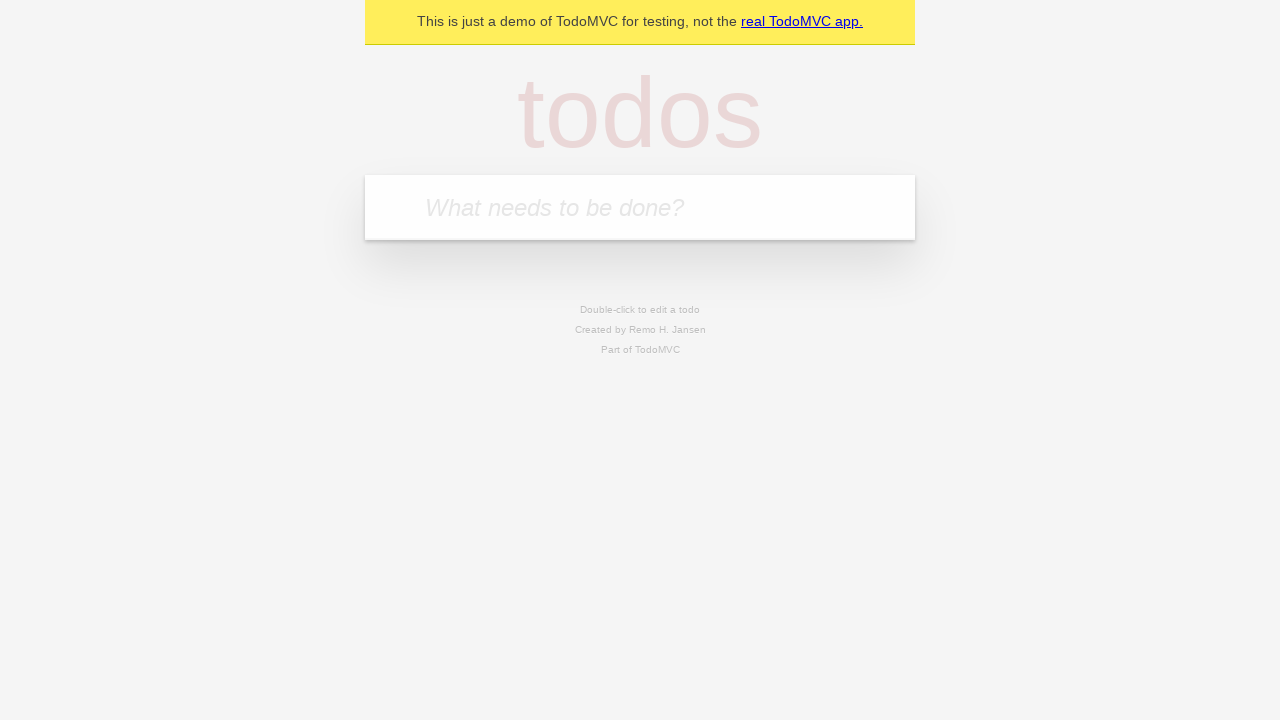

Navigated to TodoMVC demo application
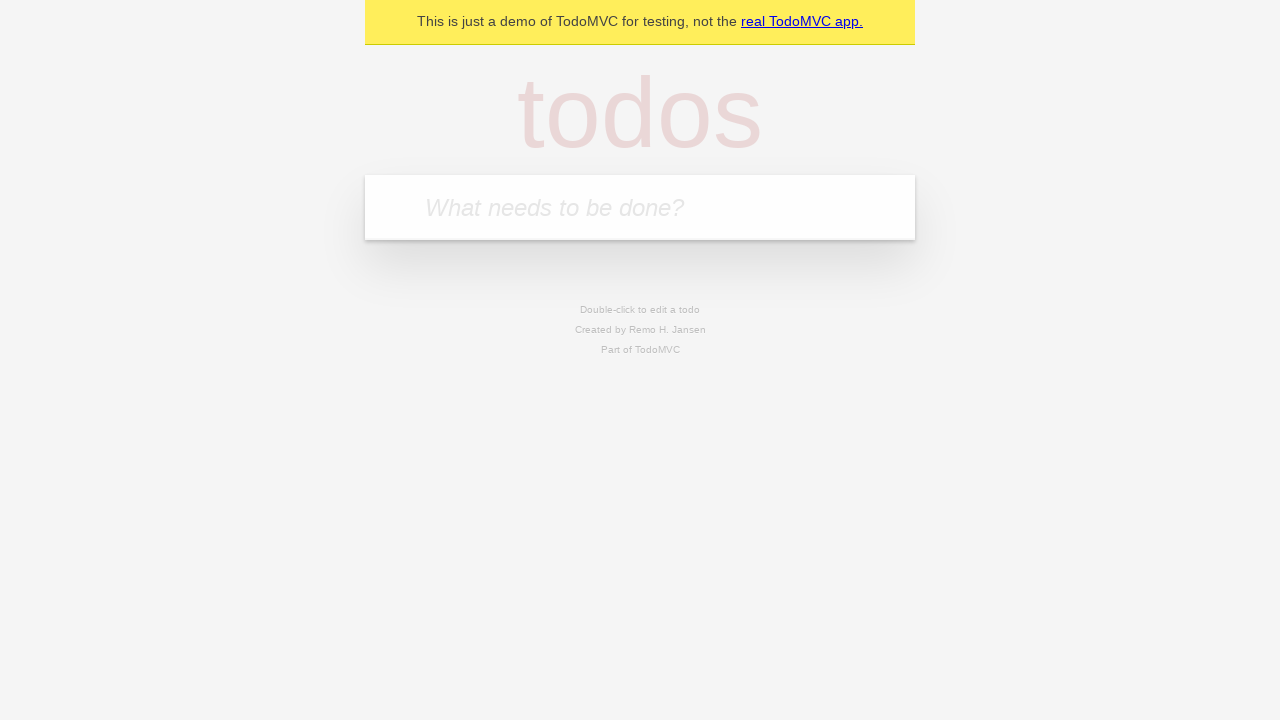

Located the new todo input field
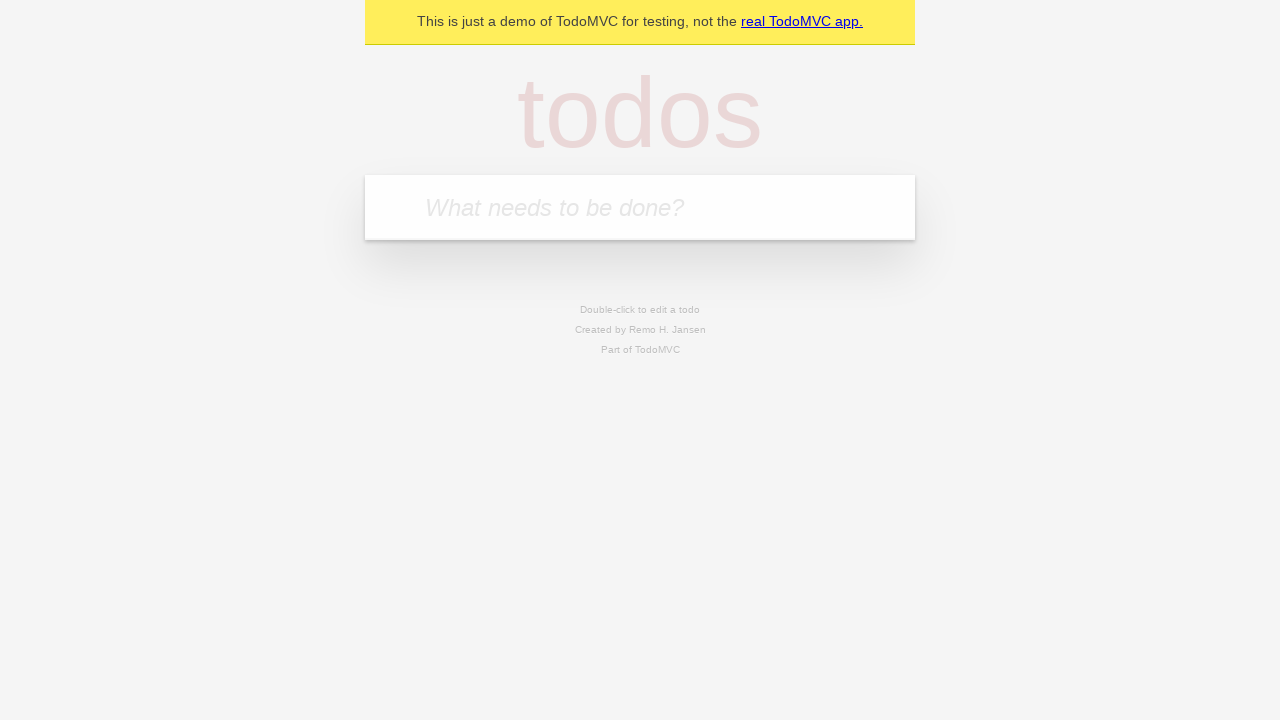

Filled new todo input with 'buy some cheese' on internal:attr=[placeholder="What needs to be done?"i]
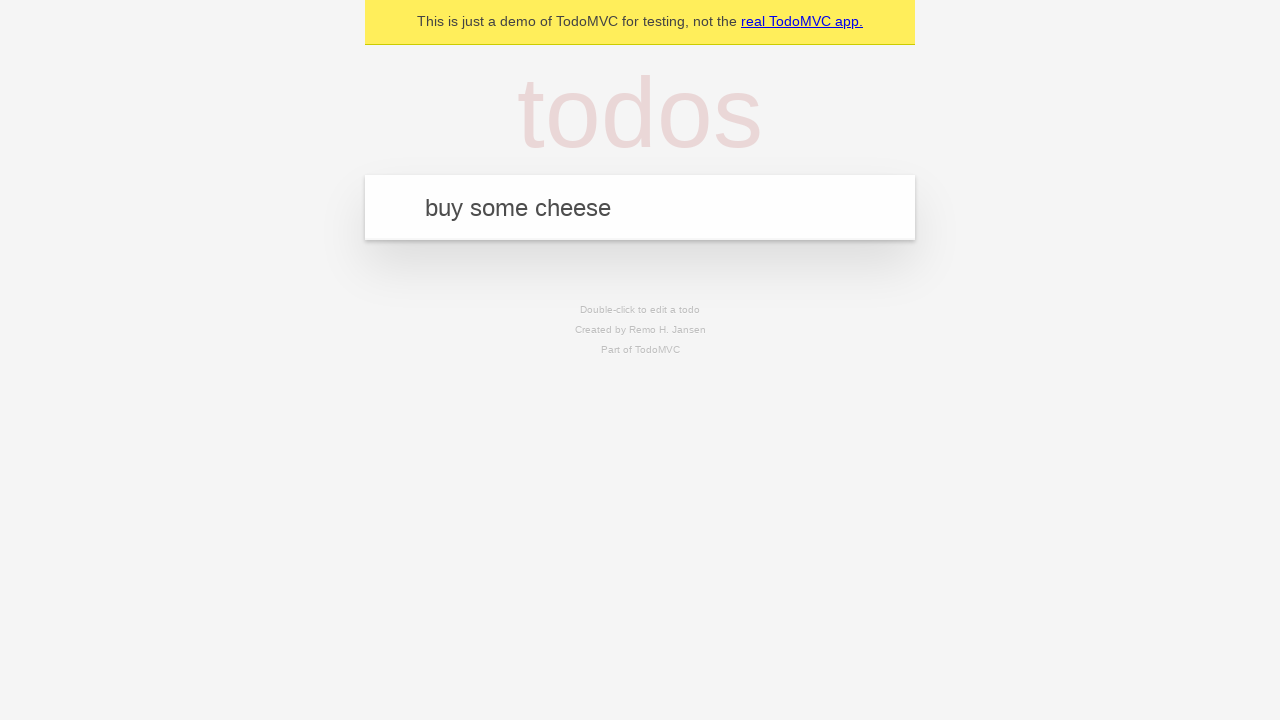

Pressed Enter to add todo item 'buy some cheese' to the list on internal:attr=[placeholder="What needs to be done?"i]
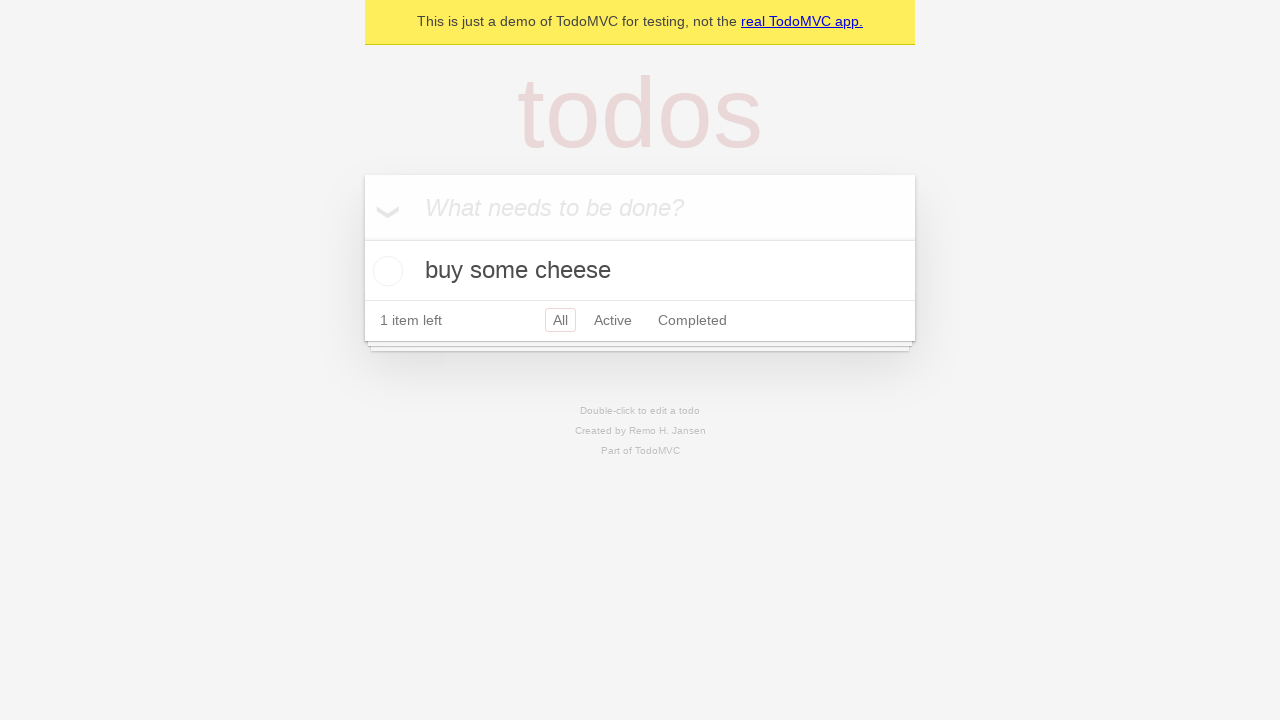

Filled new todo input with 'feed the cat' on internal:attr=[placeholder="What needs to be done?"i]
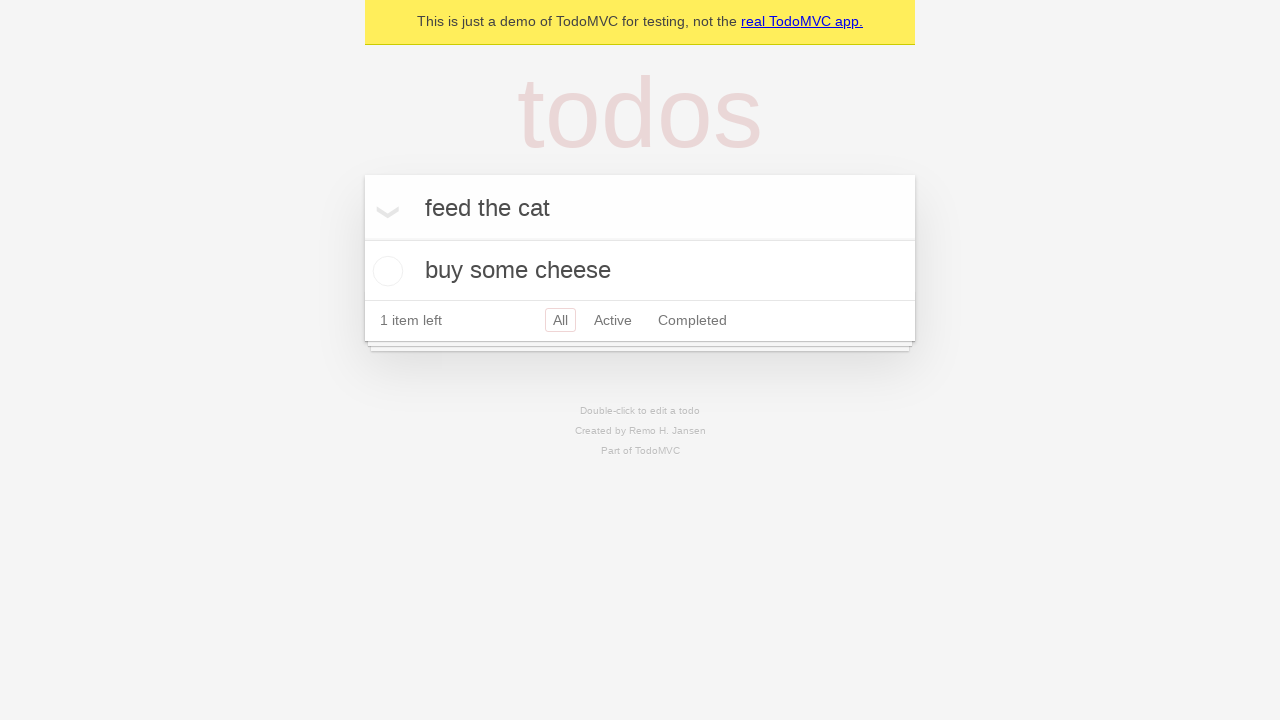

Pressed Enter to add todo item 'feed the cat' to the list on internal:attr=[placeholder="What needs to be done?"i]
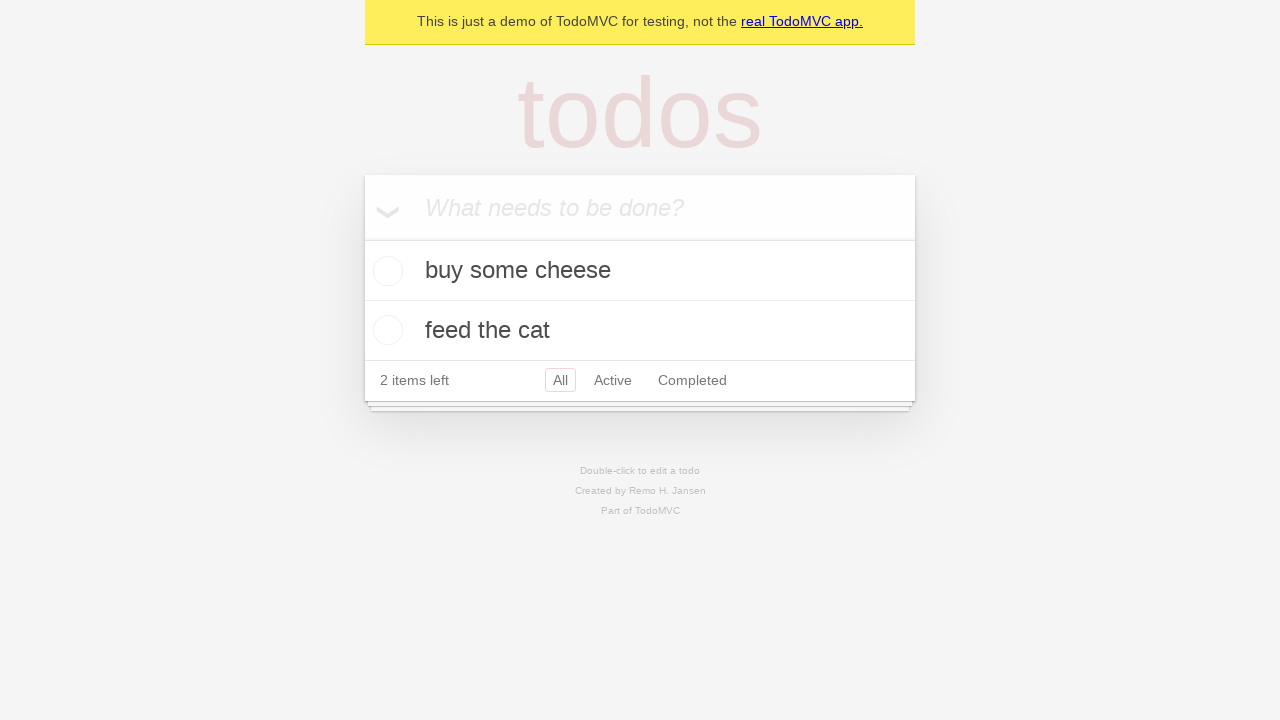

Filled new todo input with 'book a doctors appointment' on internal:attr=[placeholder="What needs to be done?"i]
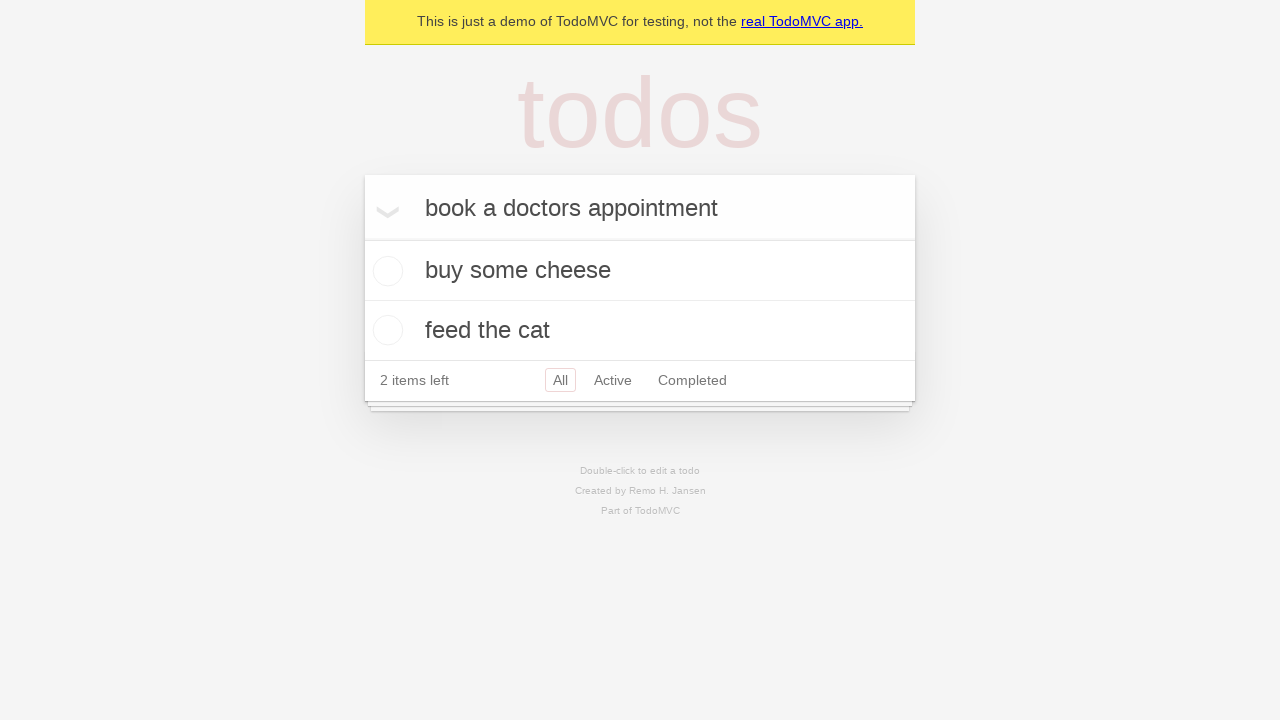

Pressed Enter to add todo item 'book a doctors appointment' to the list on internal:attr=[placeholder="What needs to be done?"i]
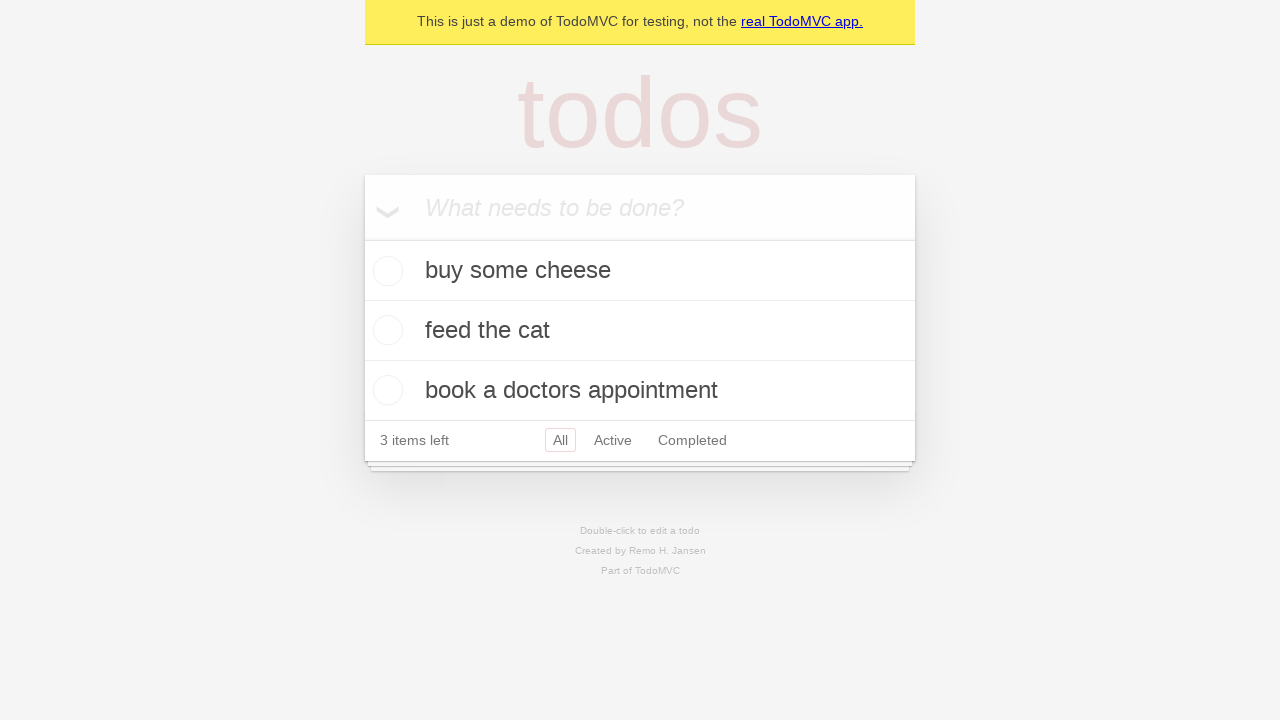

Todo count element appeared on the page
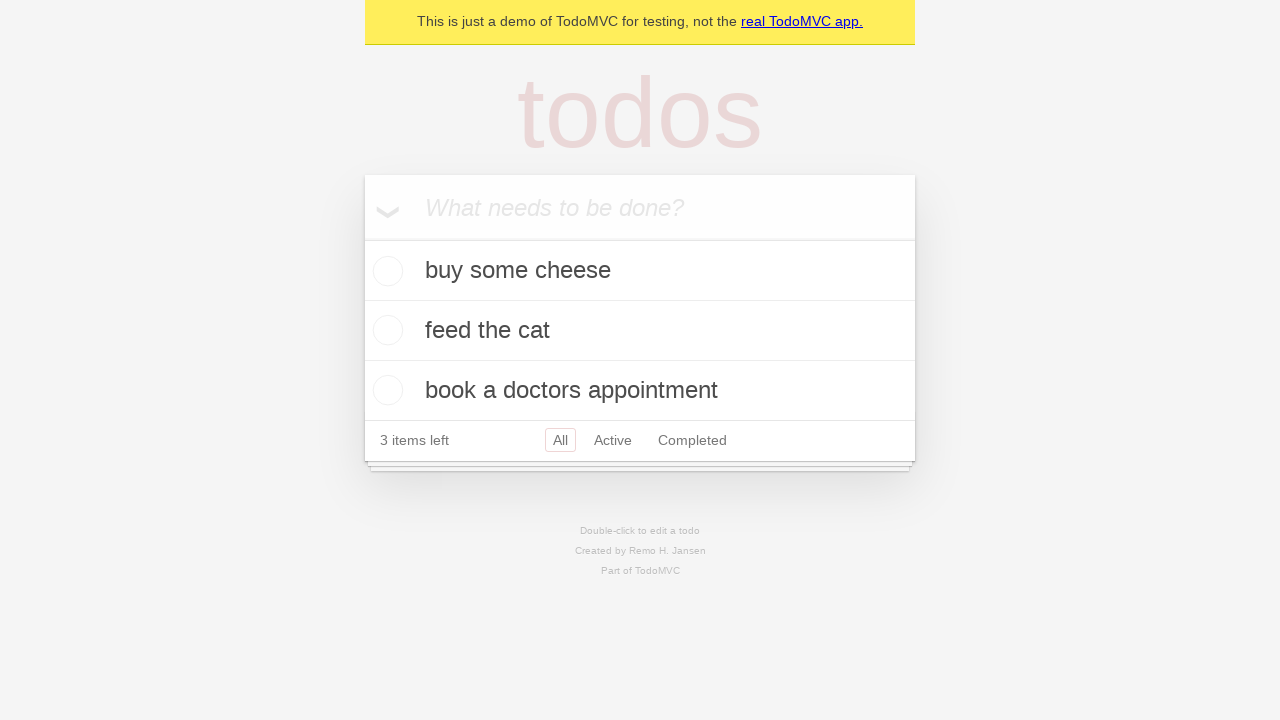

Verified that counter shows '3 items left' indicating all items were added to the bottom of the list
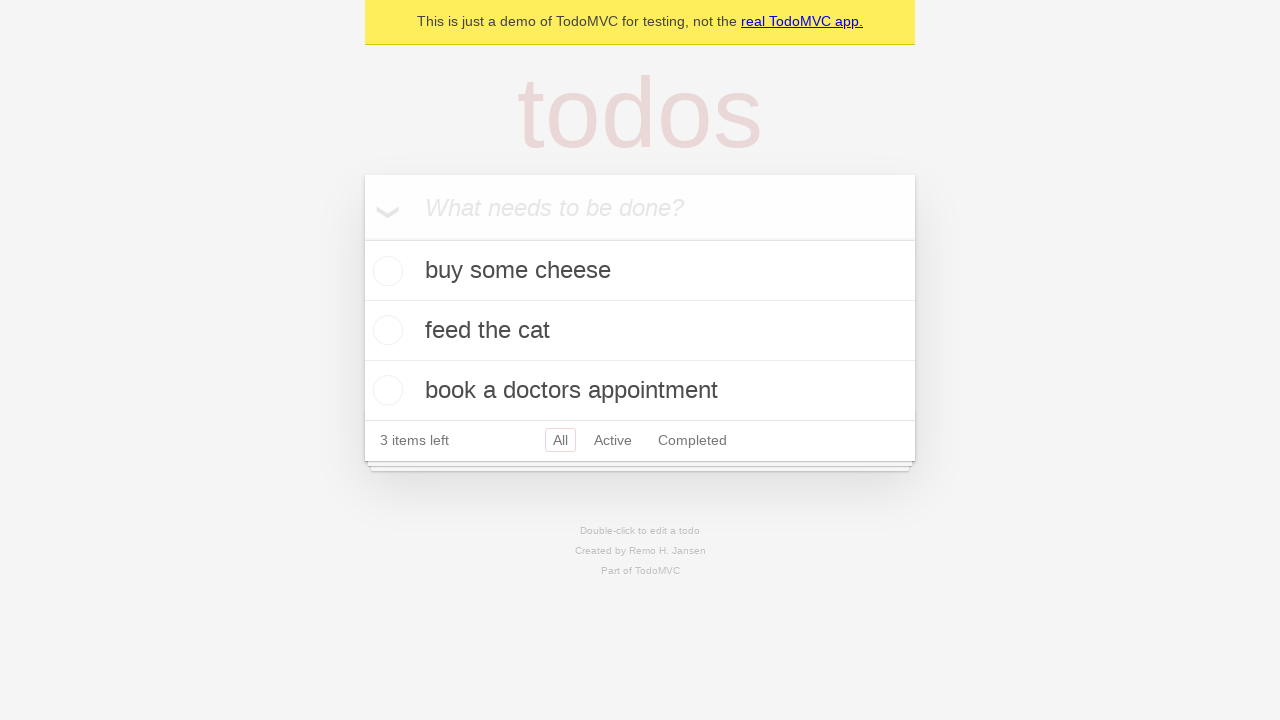

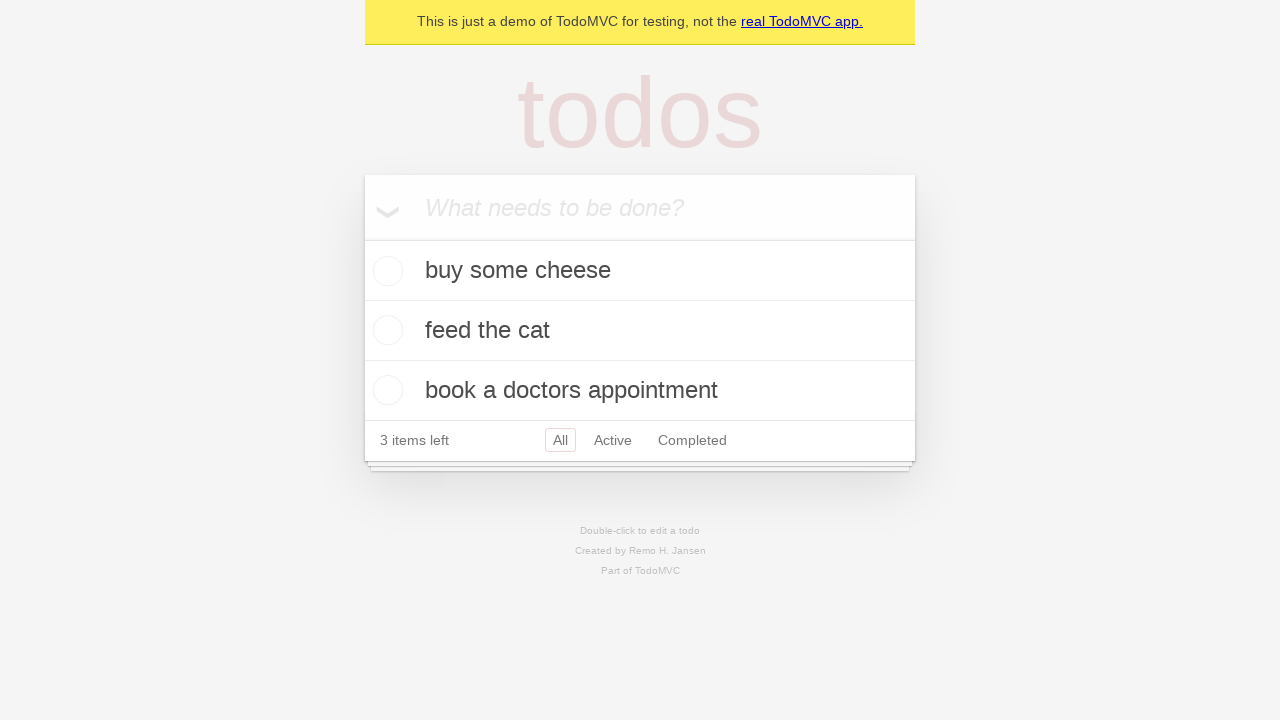